Tests file download functionality by triggering a download and waiting for it to complete

Starting URL: http://demo.automationtesting.in/FileDownload.html

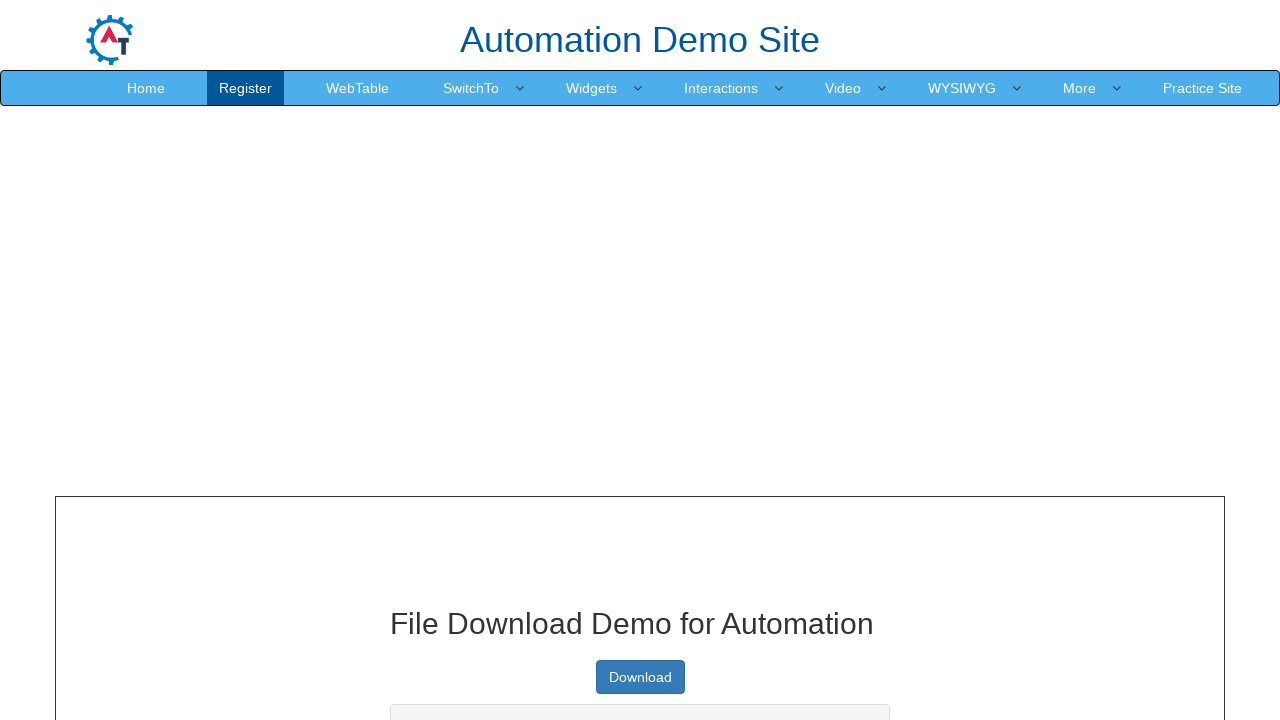

Navigated to file download test page
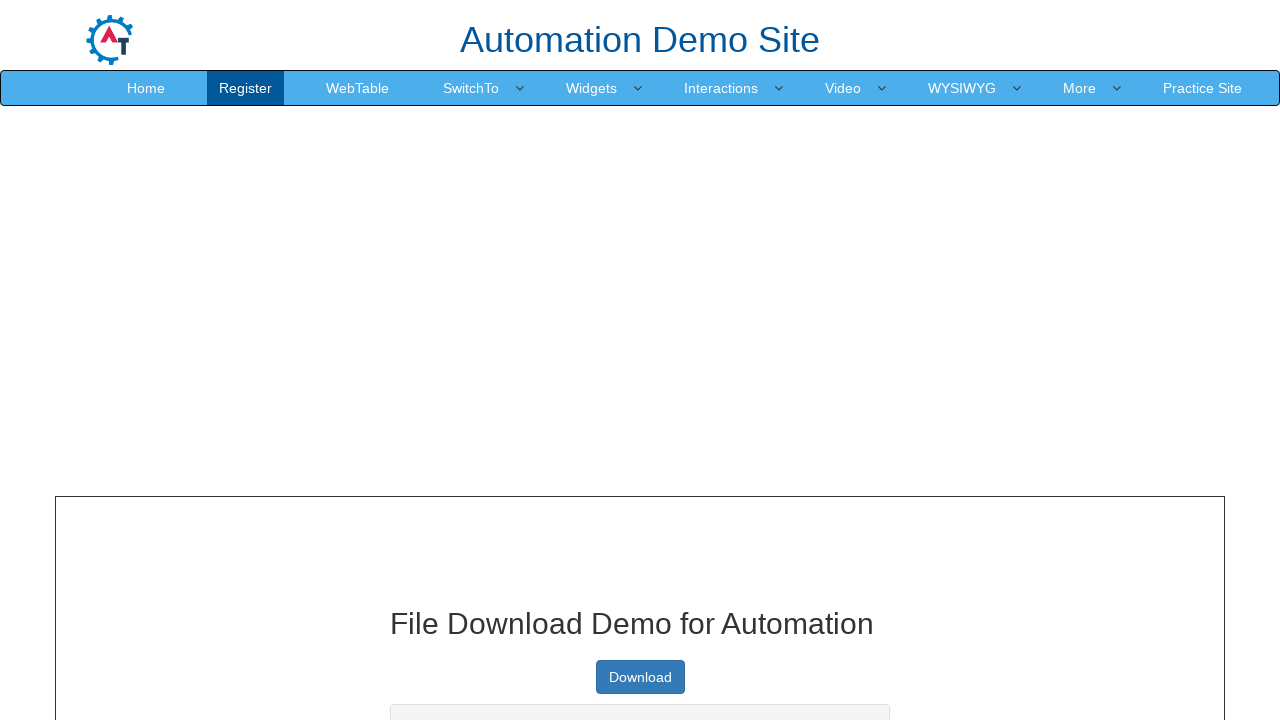

Clicked download button and file download started at (640, 677) on a.btn.btn-primary
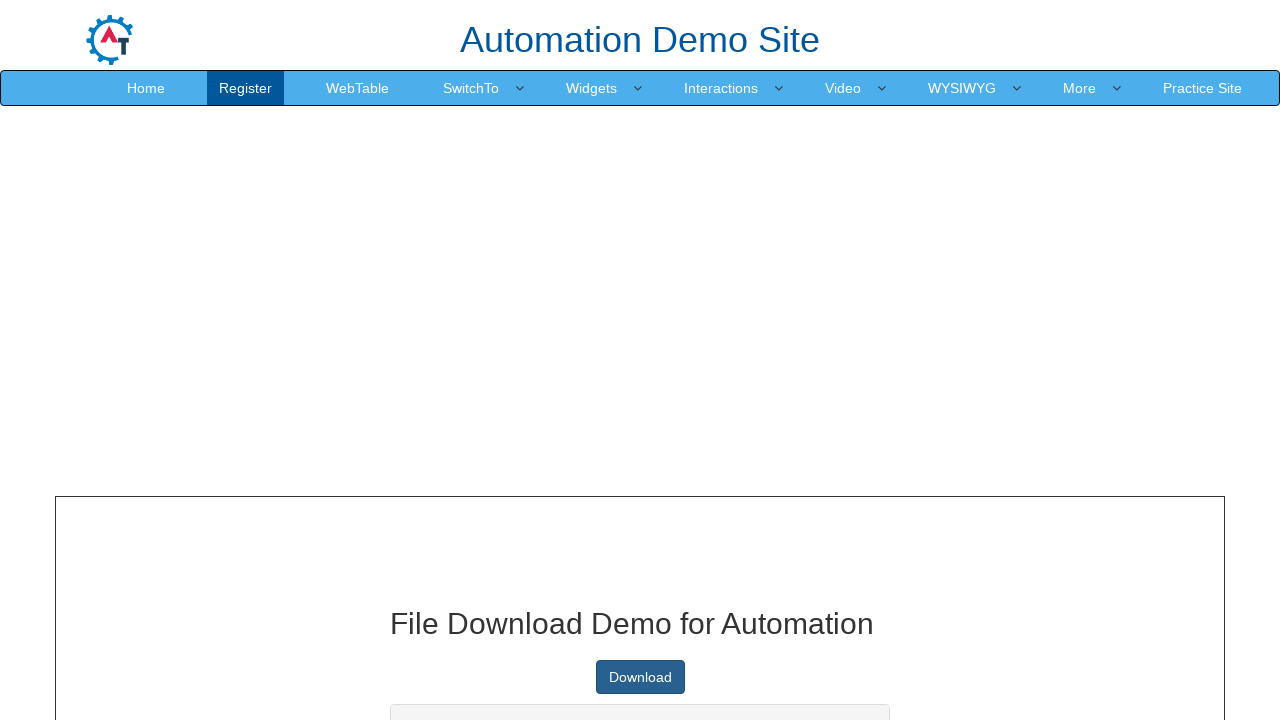

Download completed and file object captured
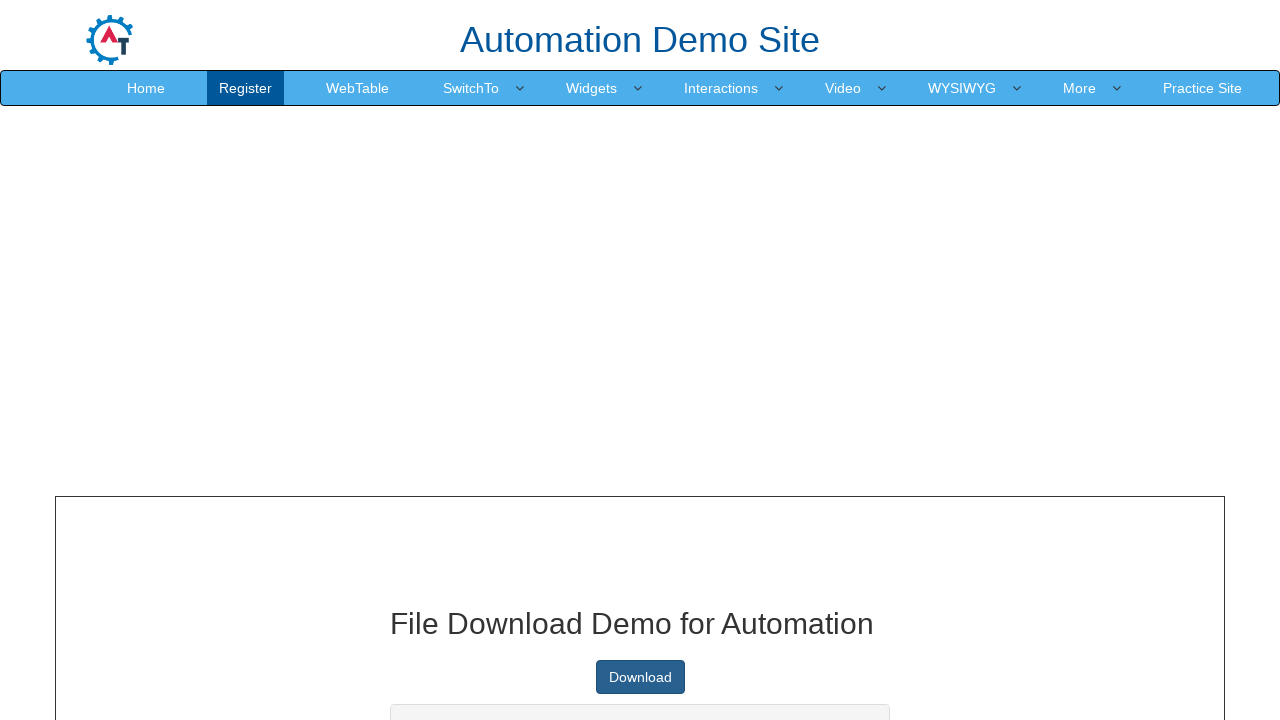

Retrieved download URL
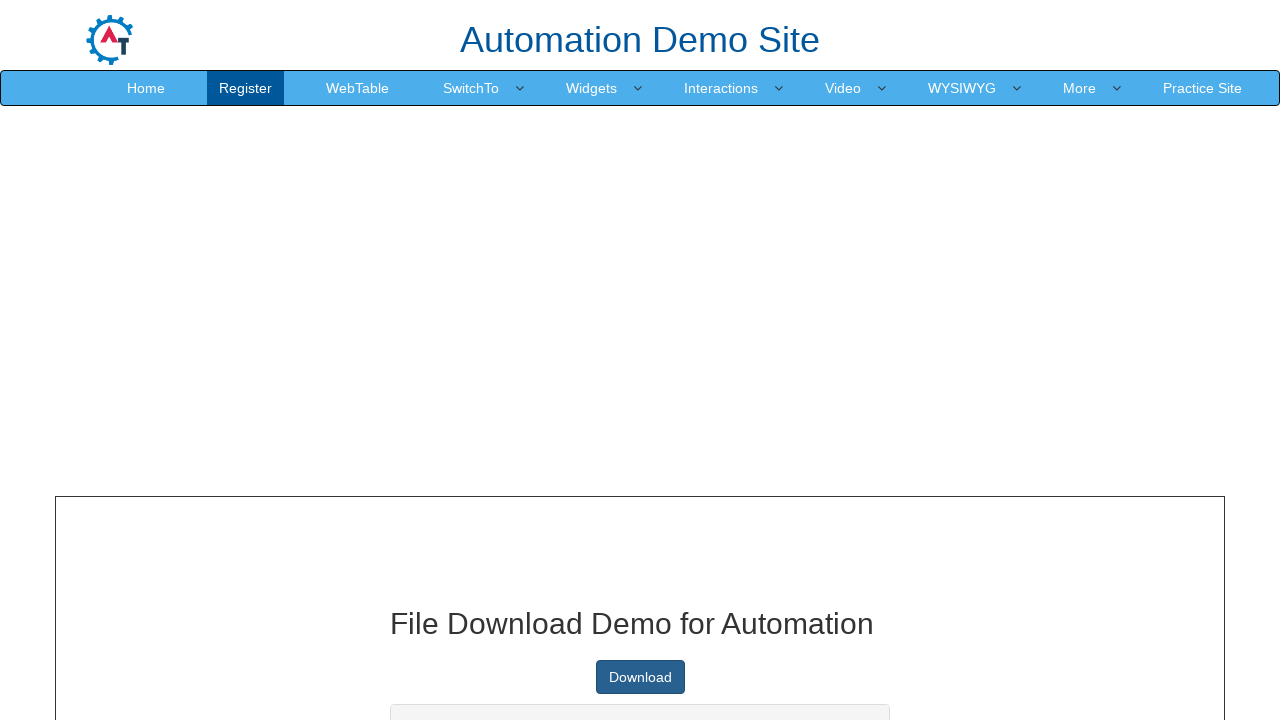

Retrieved page title from download object
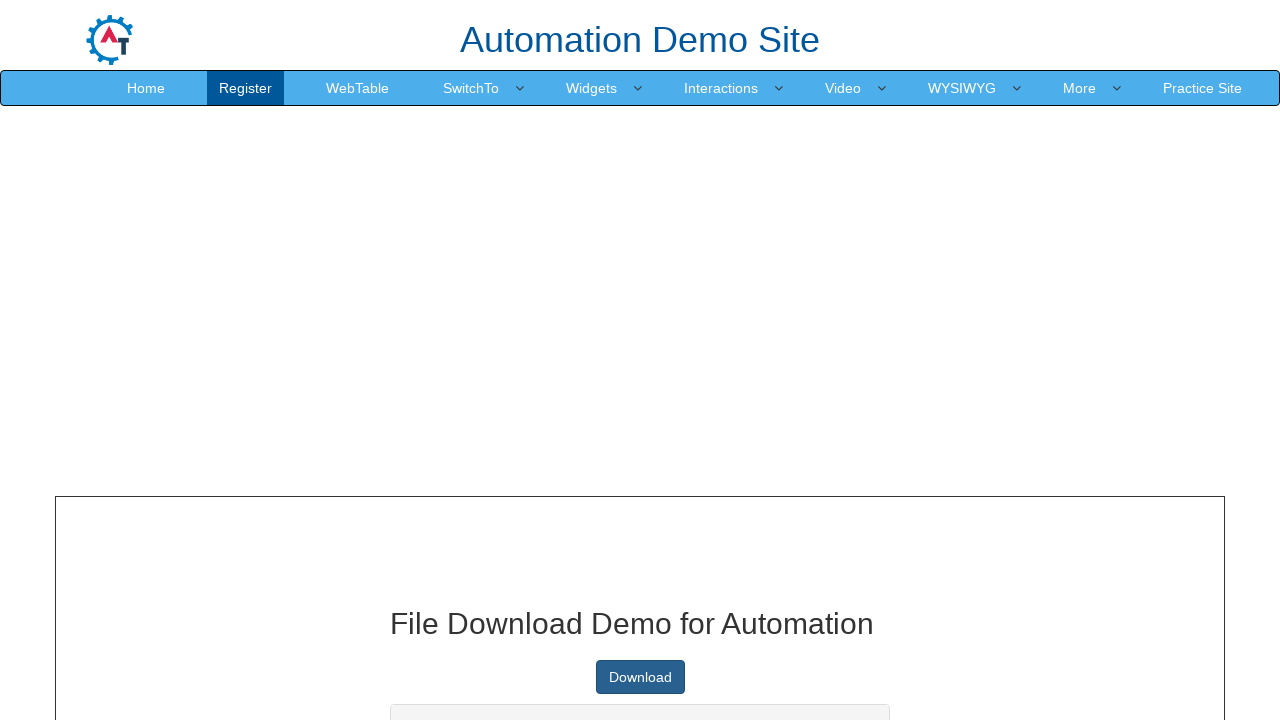

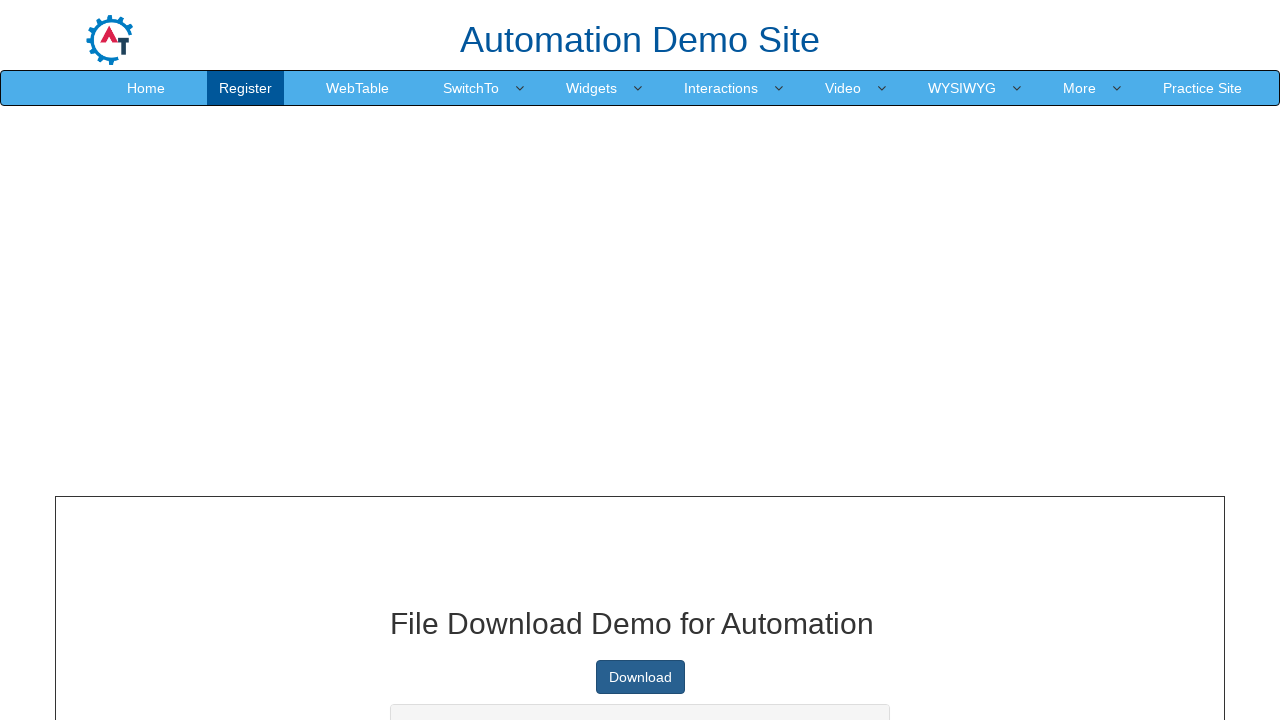